Tests adding a new task while in the Active filter view.

Starting URL: https://todomvc4tasj.herokuapp.com/

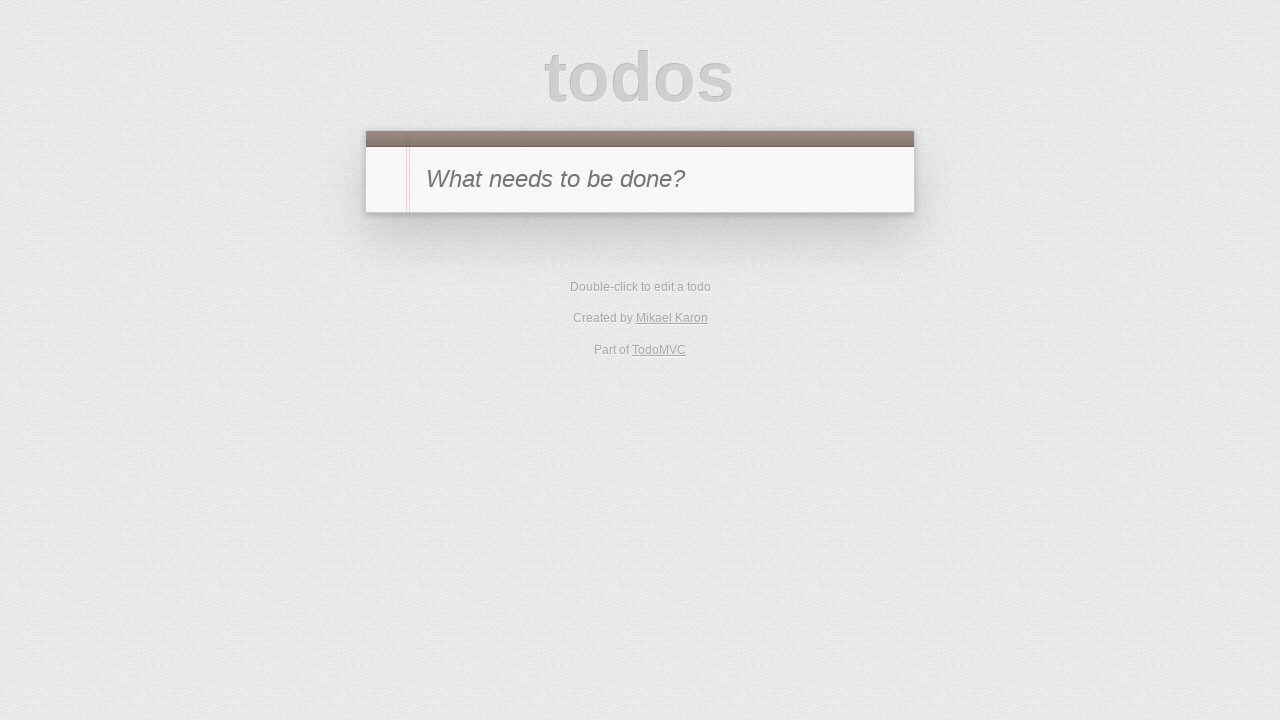

Set initial localStorage state with one active task
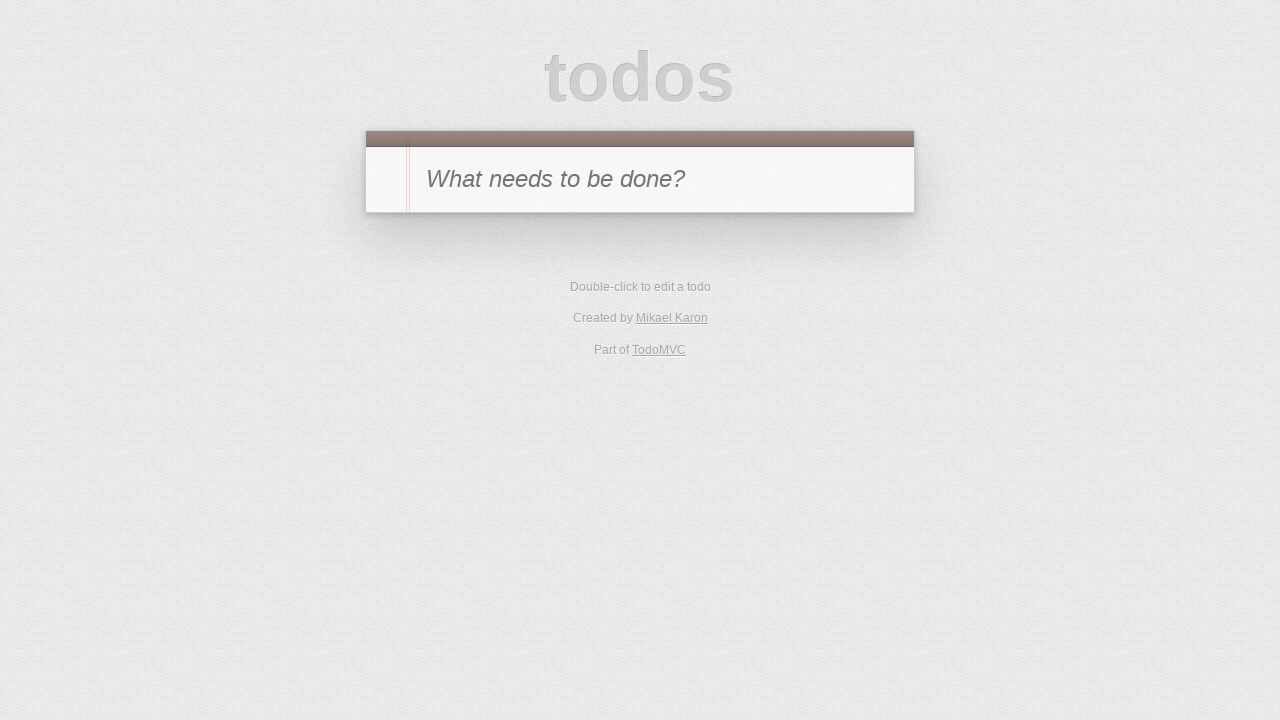

Reloaded the page to apply initial state
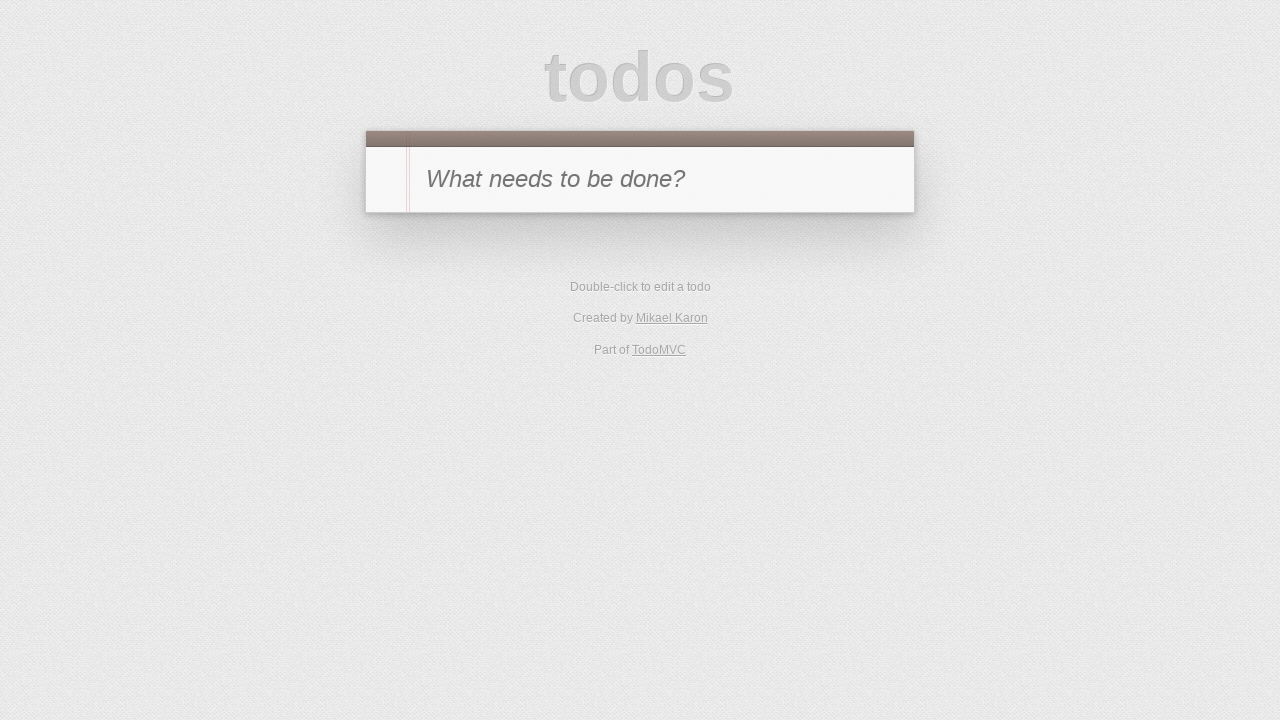

Clicked Active filter to view active tasks only at (614, 291) on text=Active
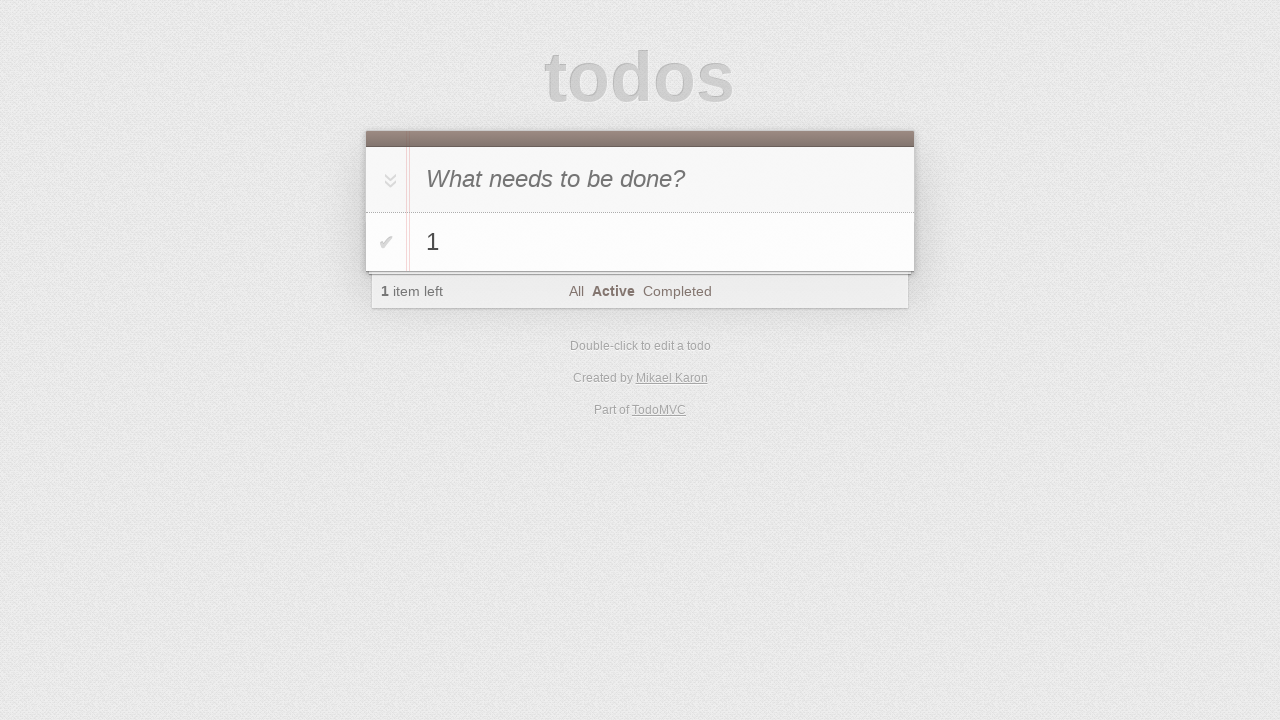

Filled new task input field with '2' on #new-todo
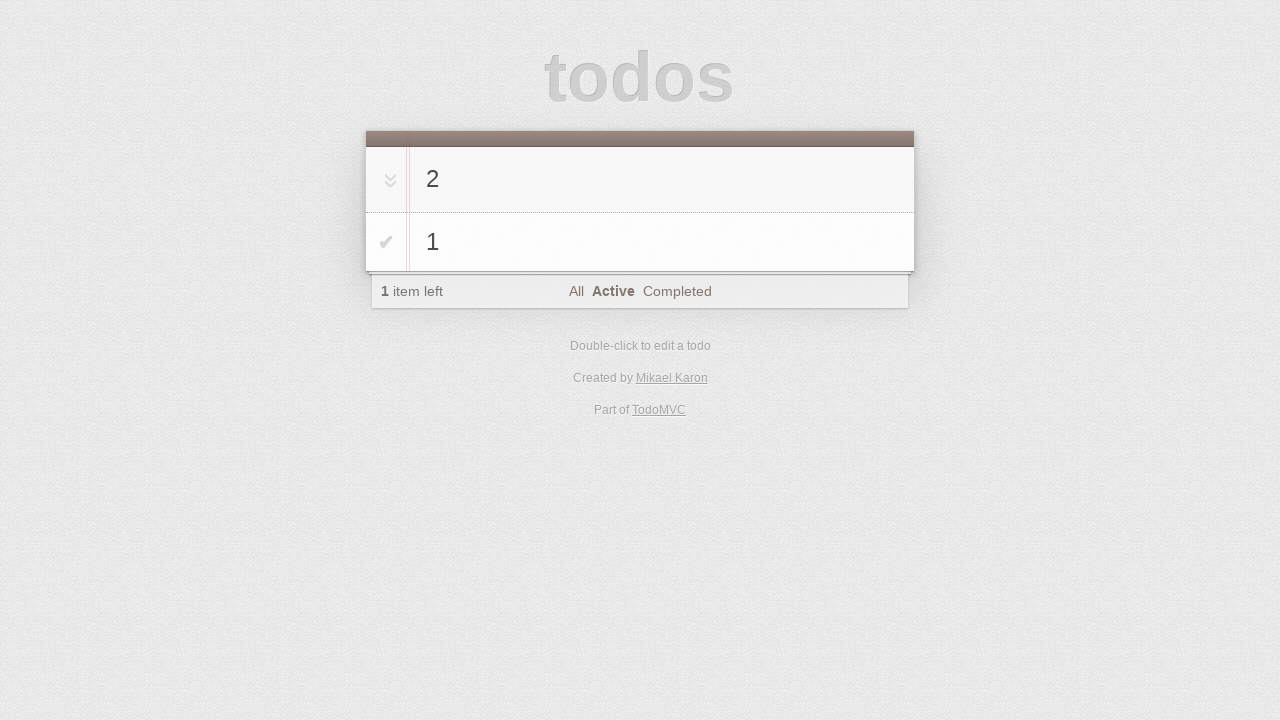

Pressed Enter to add the new task on #new-todo
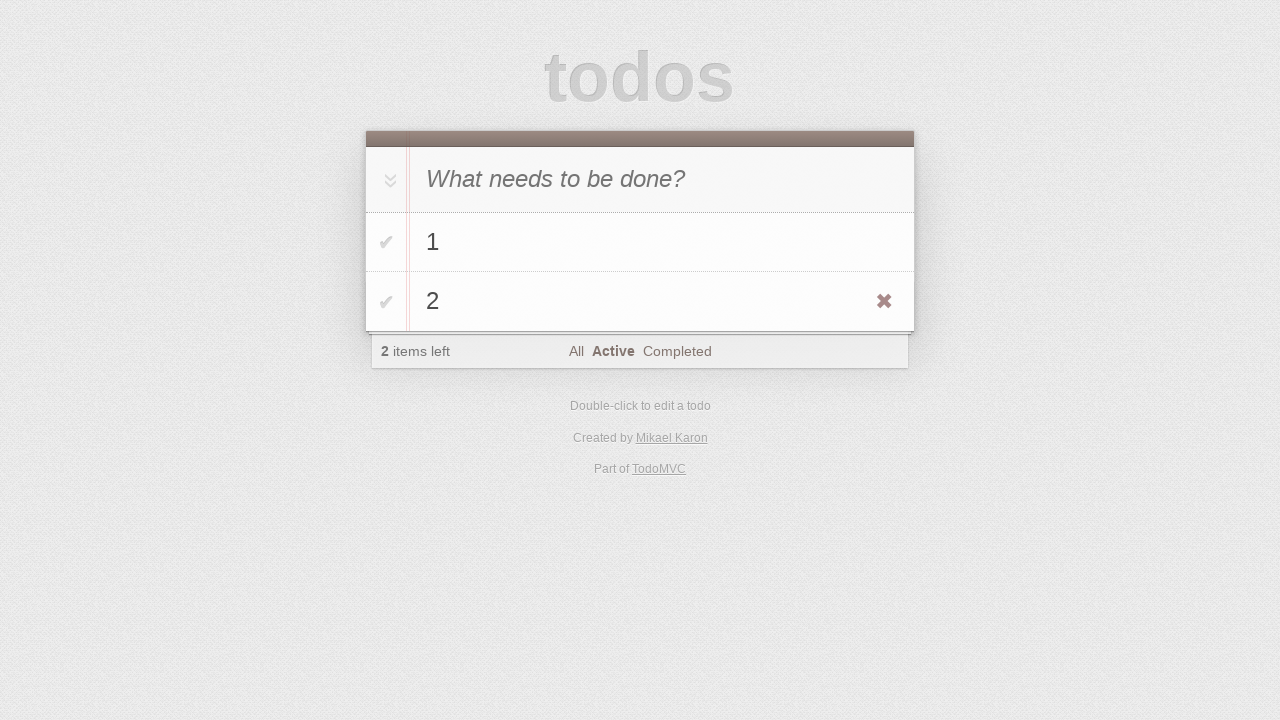

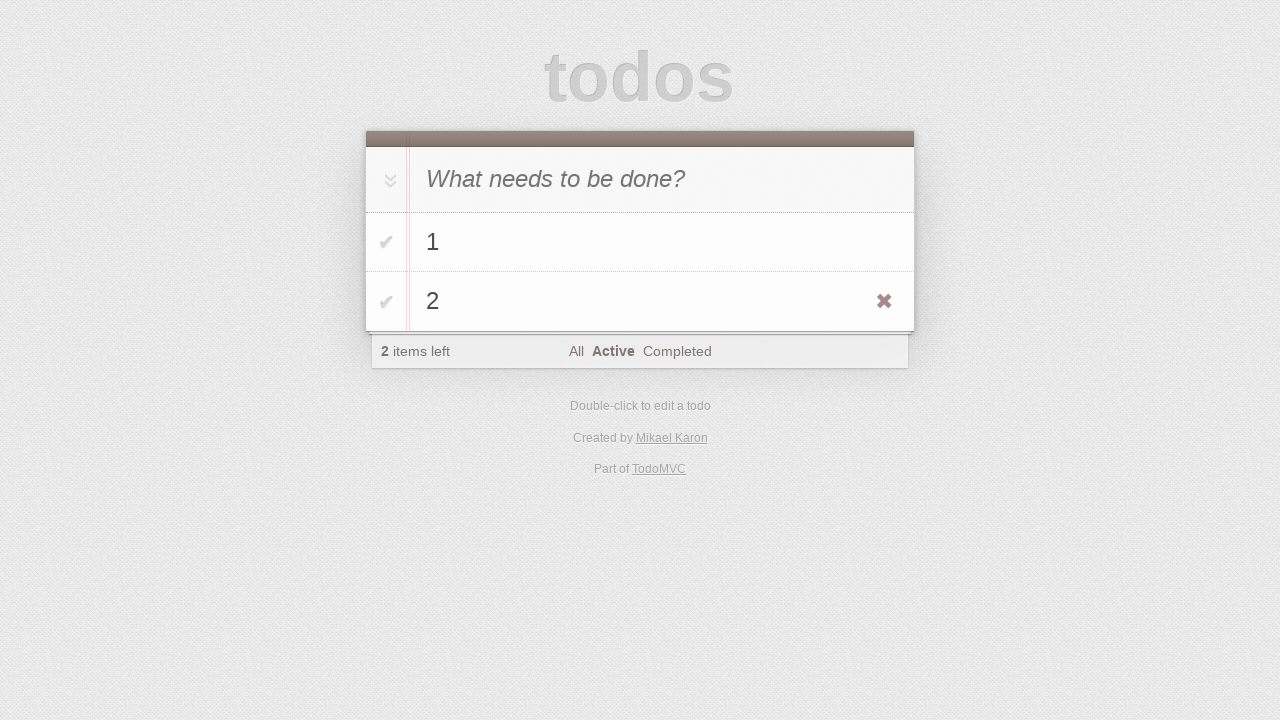